Navigates to Internshala homepage and clicks on the internships navigation button

Starting URL: https://internshala.com

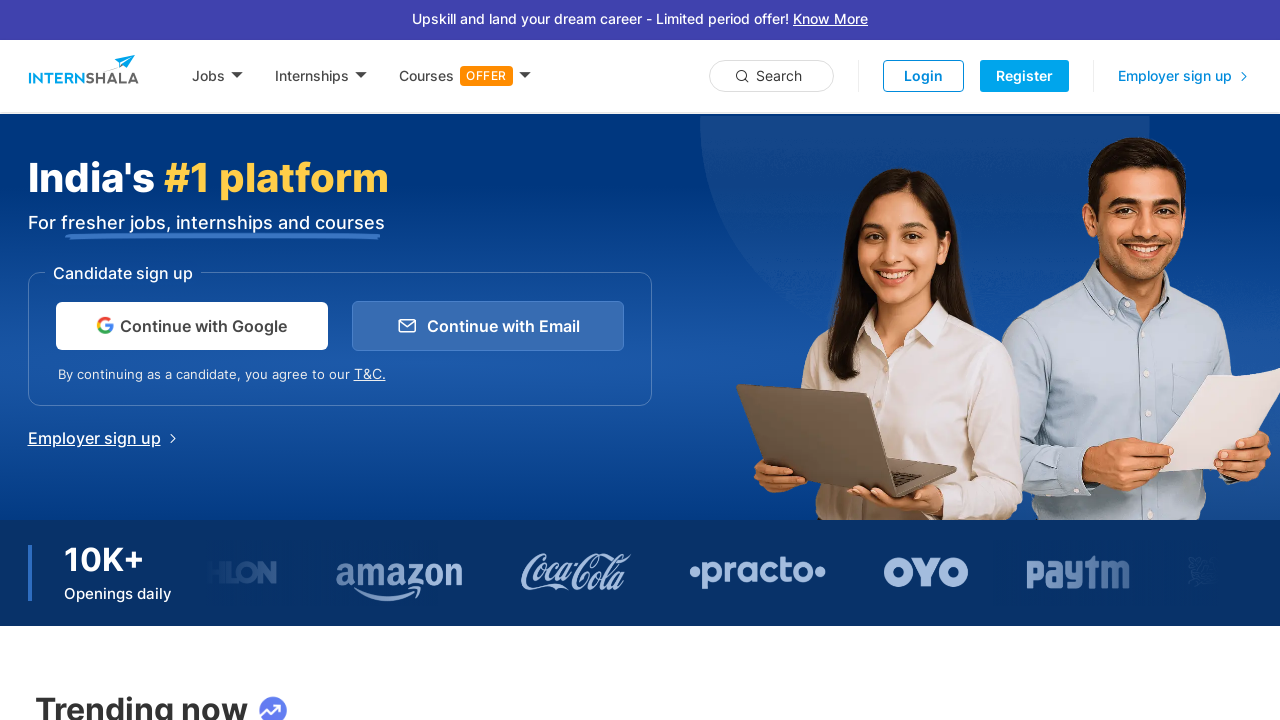

Located internships navigation button
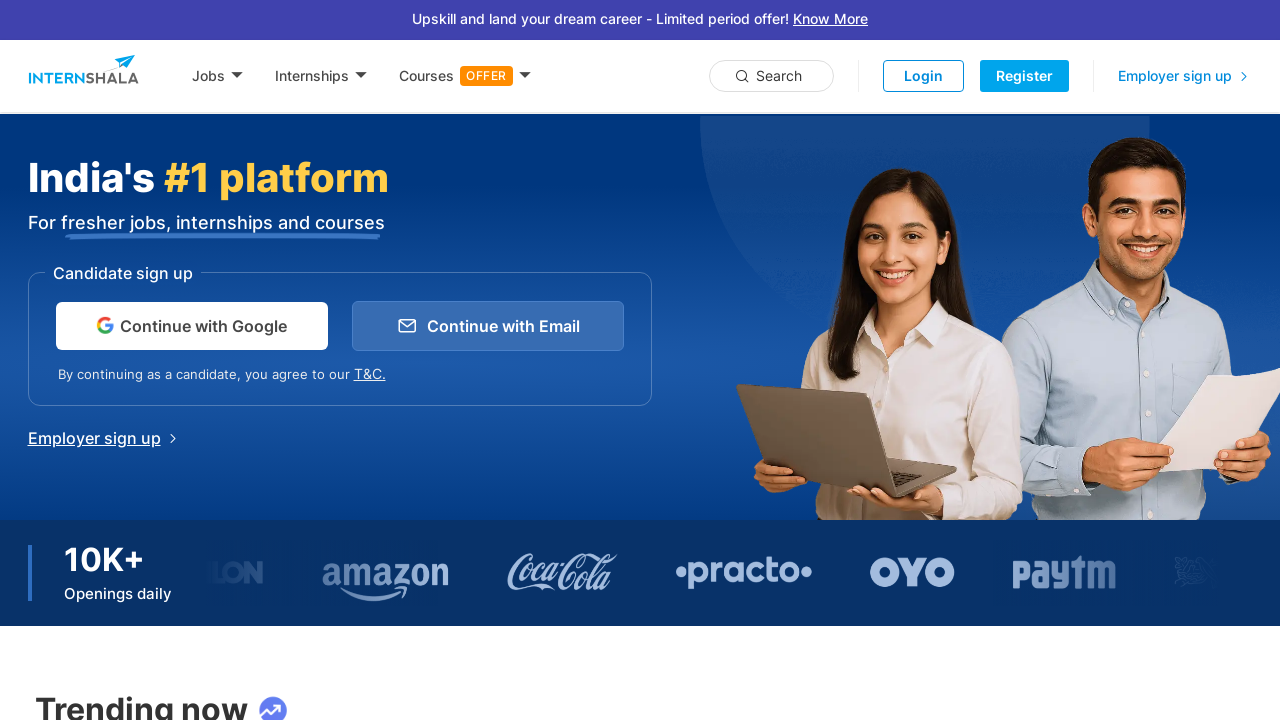

Clicked internships navigation button
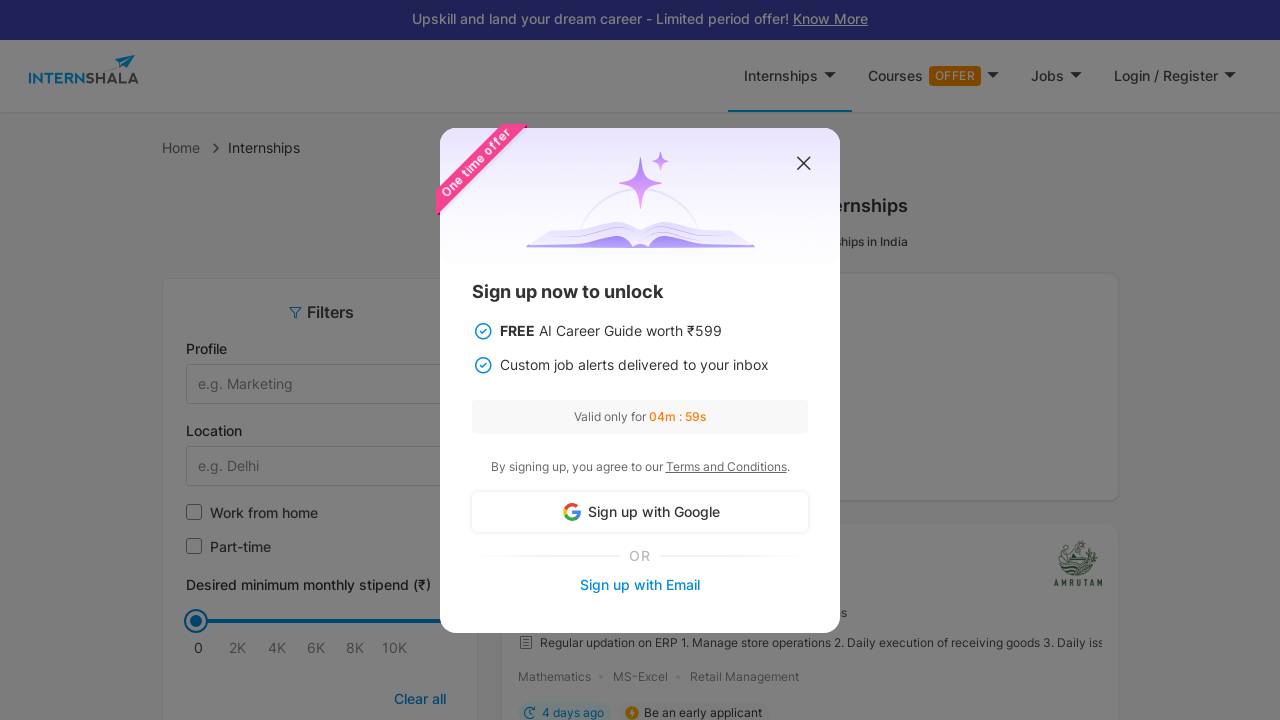

Navigation to internships page completed
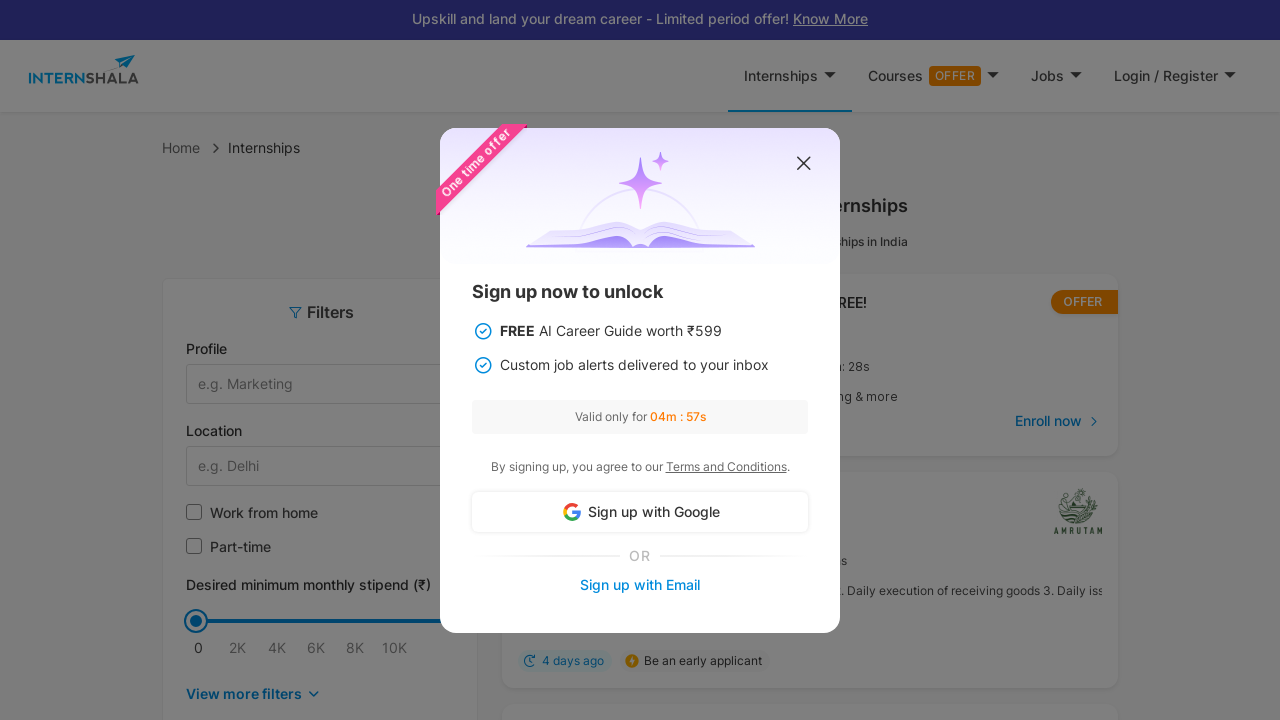

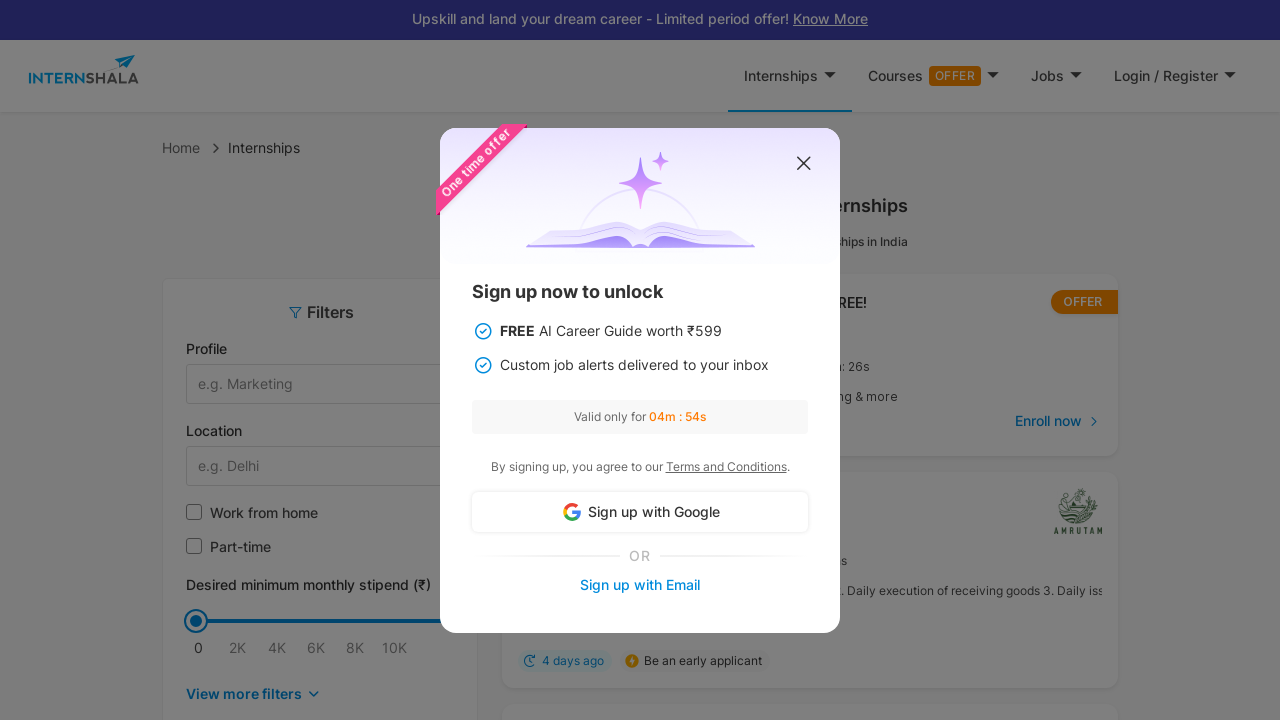